Tests that whitespace is trimmed from edited todo text

Starting URL: https://demo.playwright.dev/todomvc

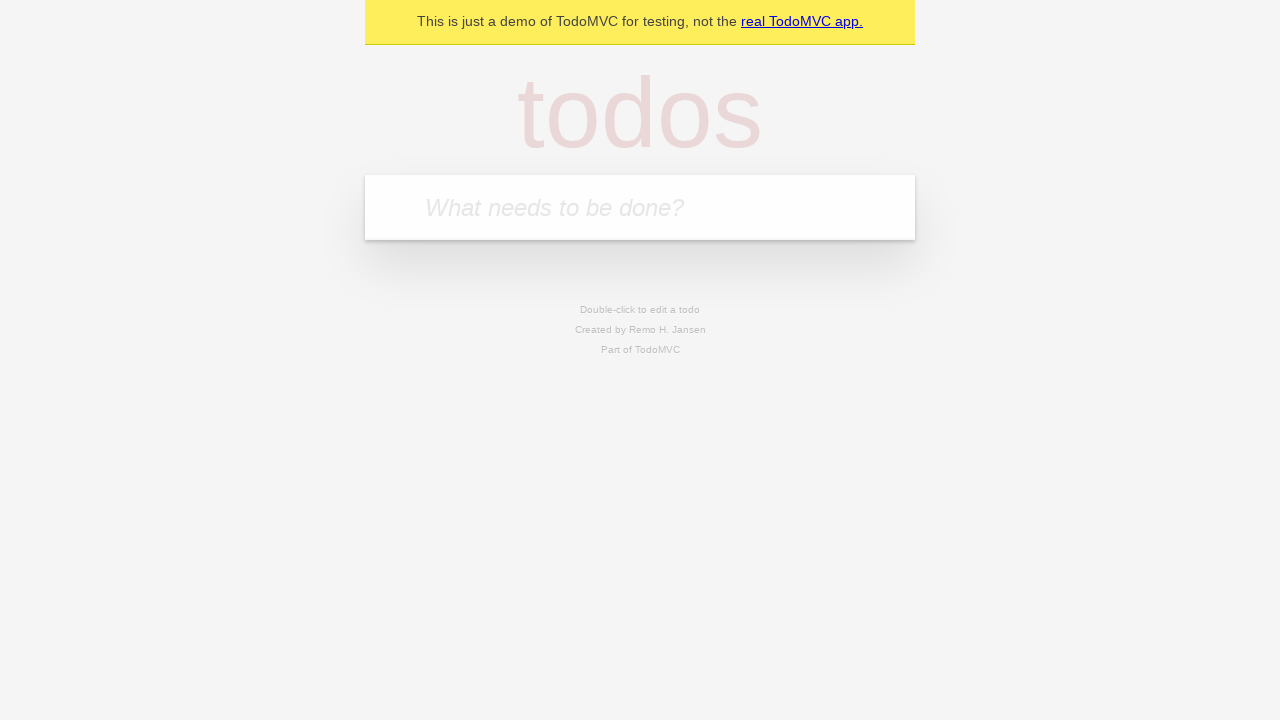

Filled new todo input with 'buy some cheese' on internal:attr=[placeholder="What needs to be done?"i]
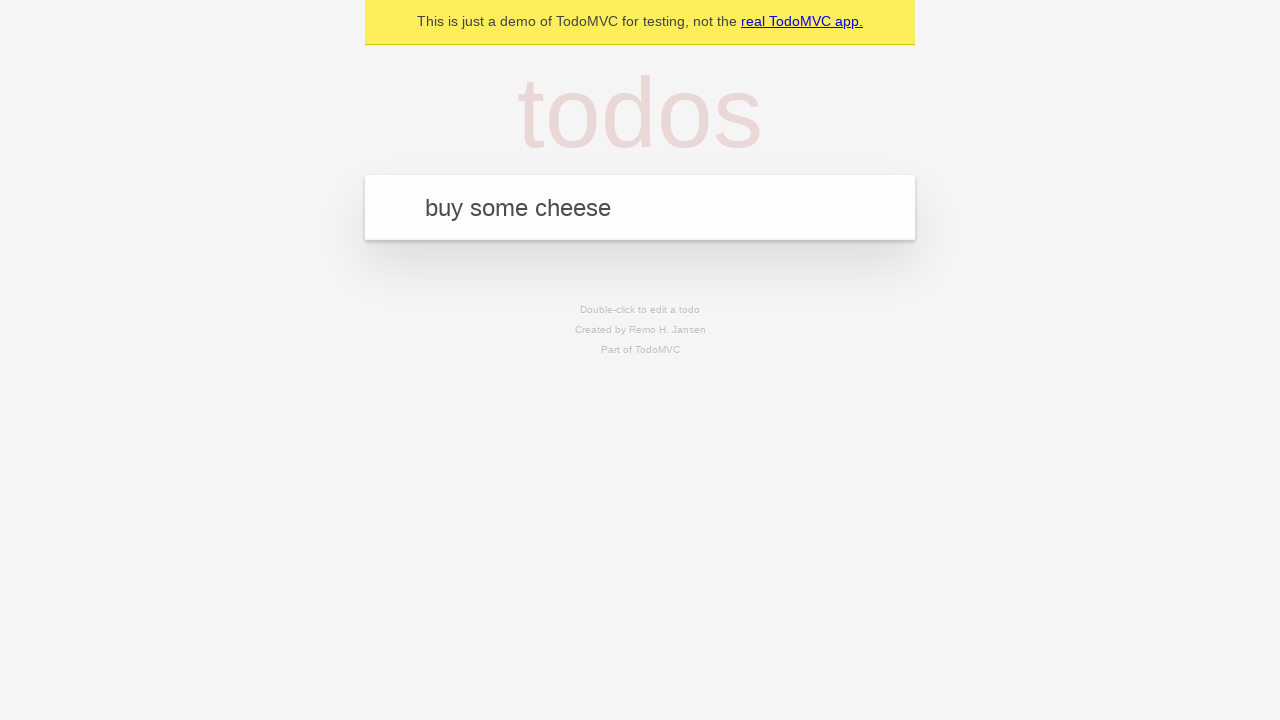

Pressed Enter to create todo 'buy some cheese' on internal:attr=[placeholder="What needs to be done?"i]
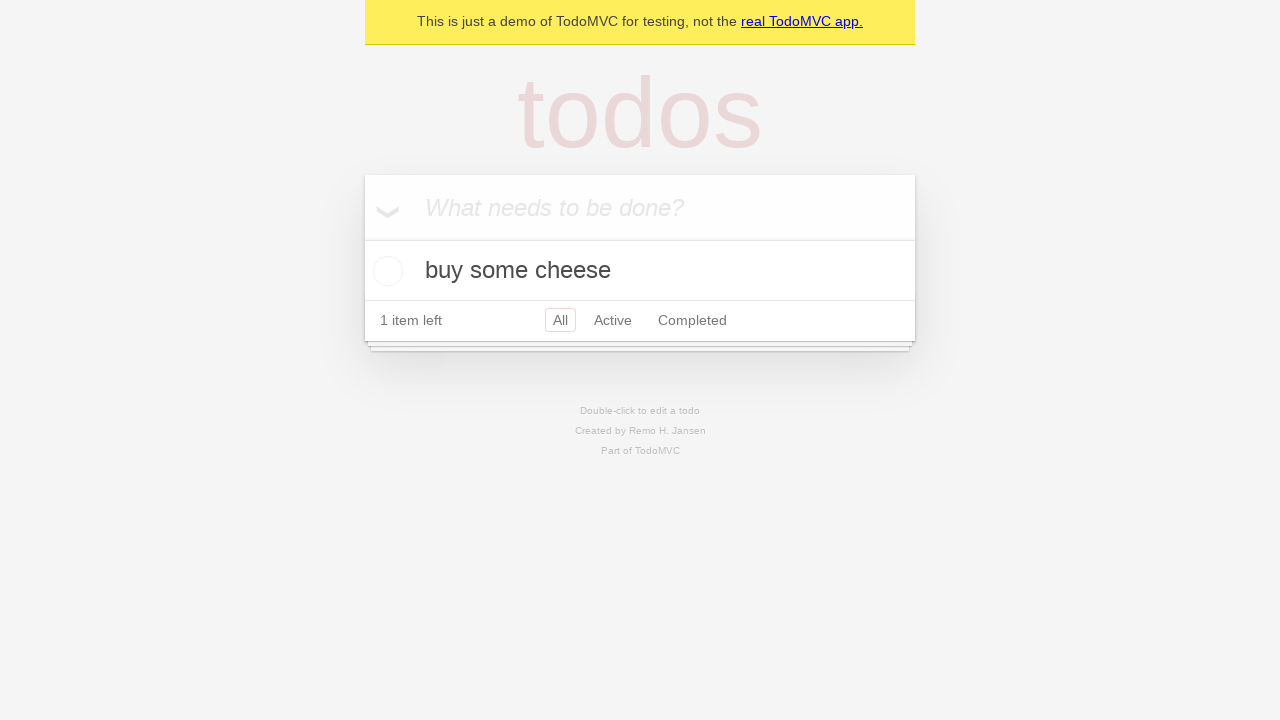

Filled new todo input with 'feed the cat' on internal:attr=[placeholder="What needs to be done?"i]
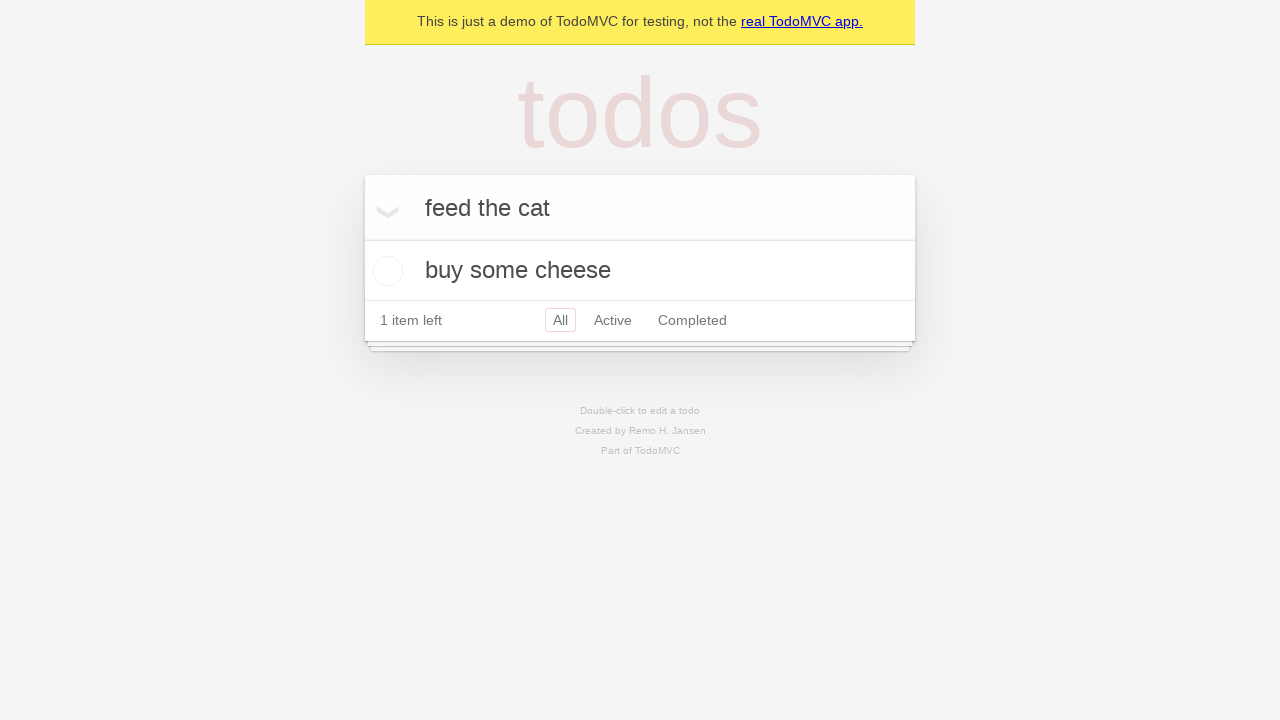

Pressed Enter to create todo 'feed the cat' on internal:attr=[placeholder="What needs to be done?"i]
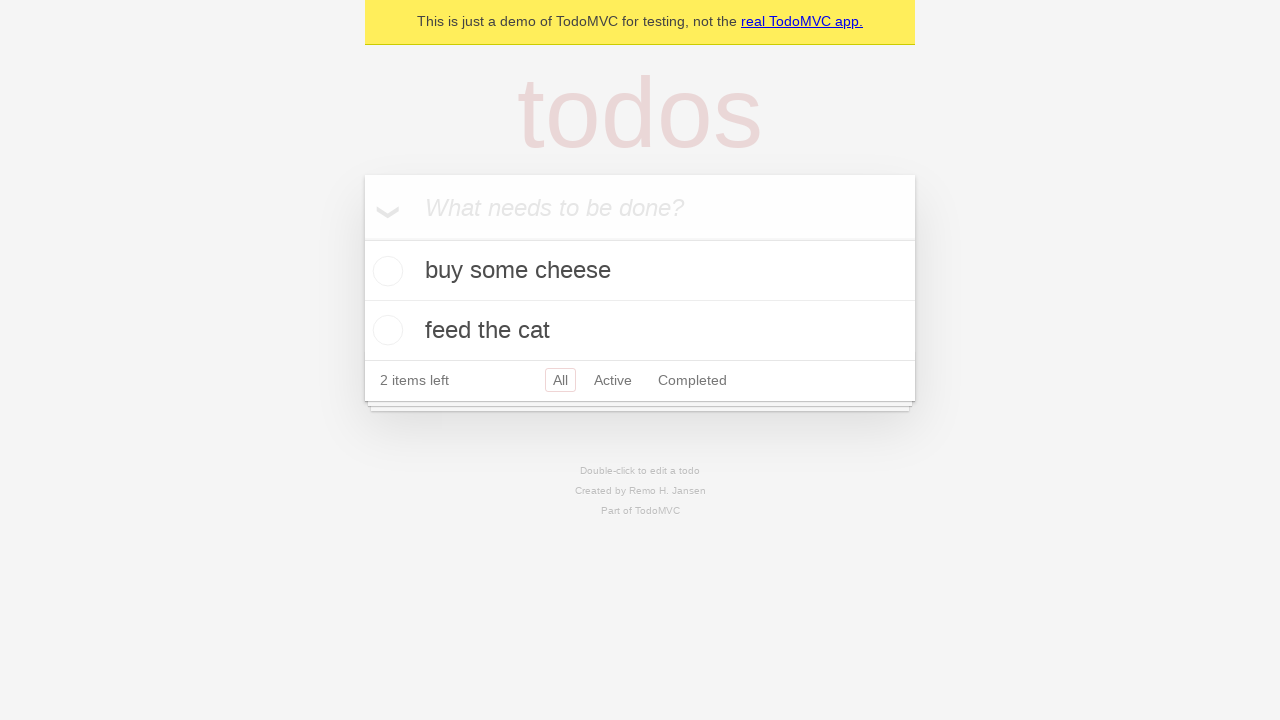

Filled new todo input with 'book a doctors appointment' on internal:attr=[placeholder="What needs to be done?"i]
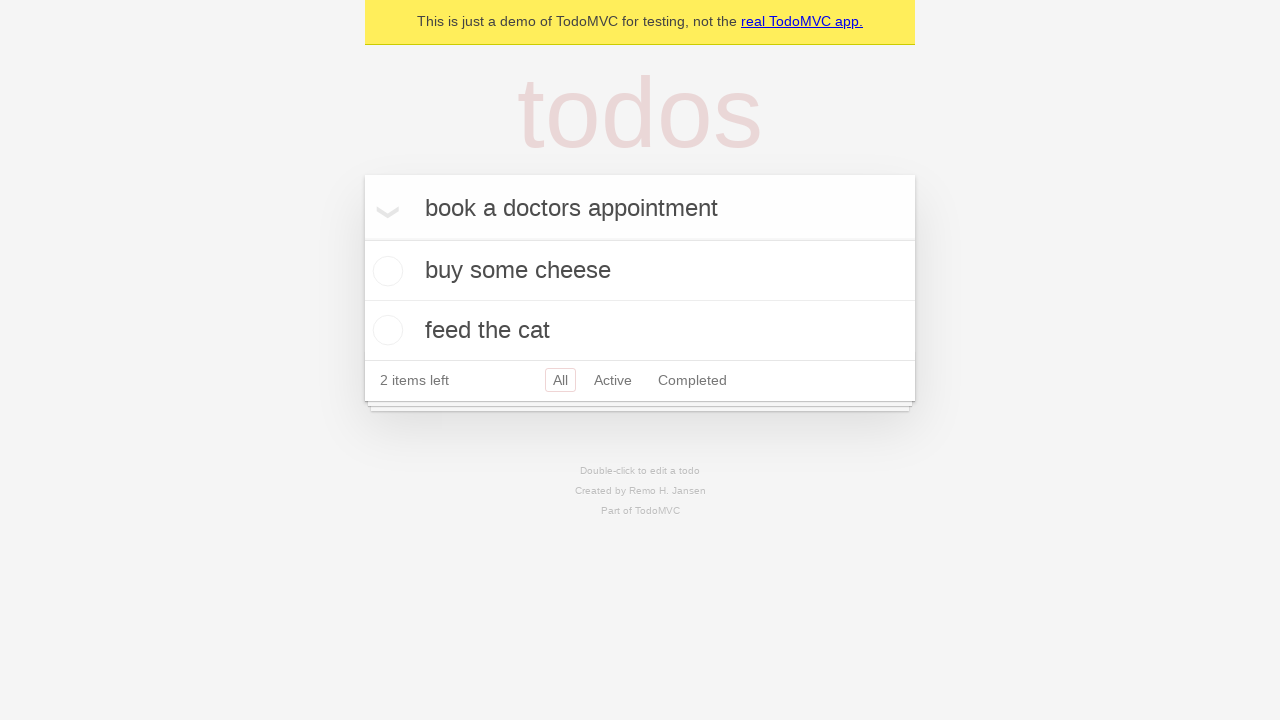

Pressed Enter to create todo 'book a doctors appointment' on internal:attr=[placeholder="What needs to be done?"i]
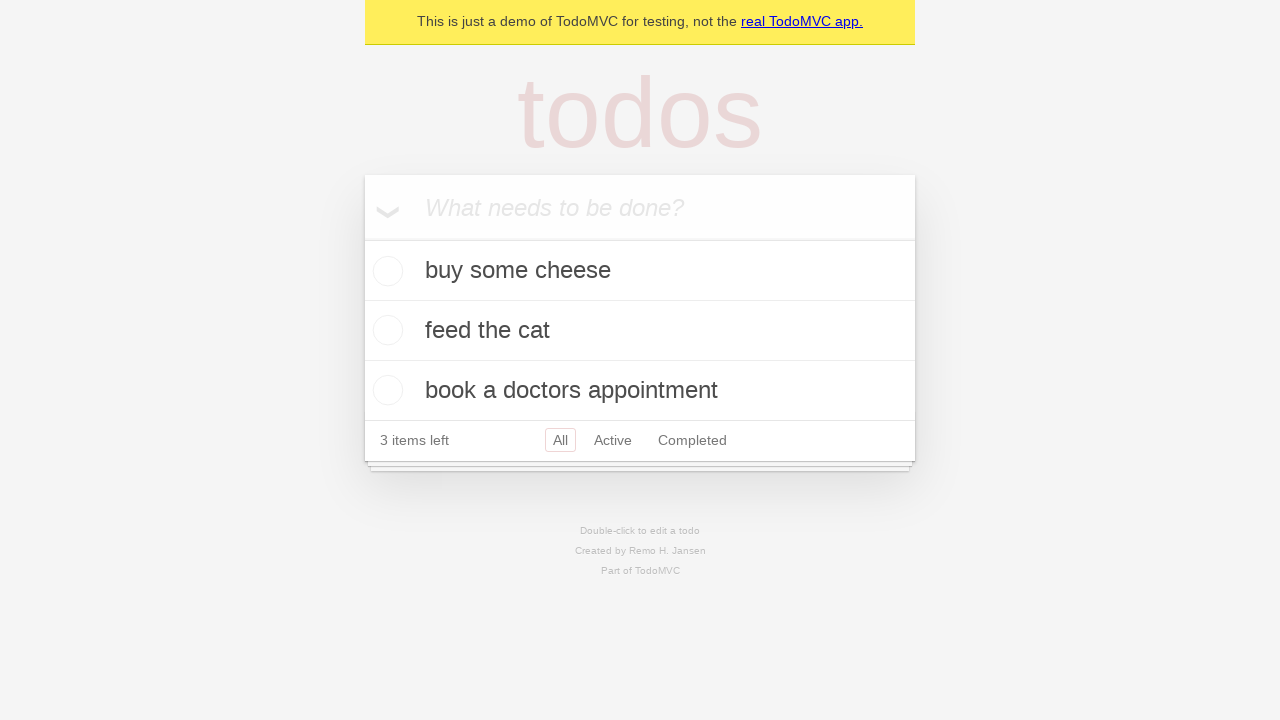

Double-clicked second todo item to enter edit mode at (640, 331) on internal:testid=[data-testid="todo-item"s] >> nth=1
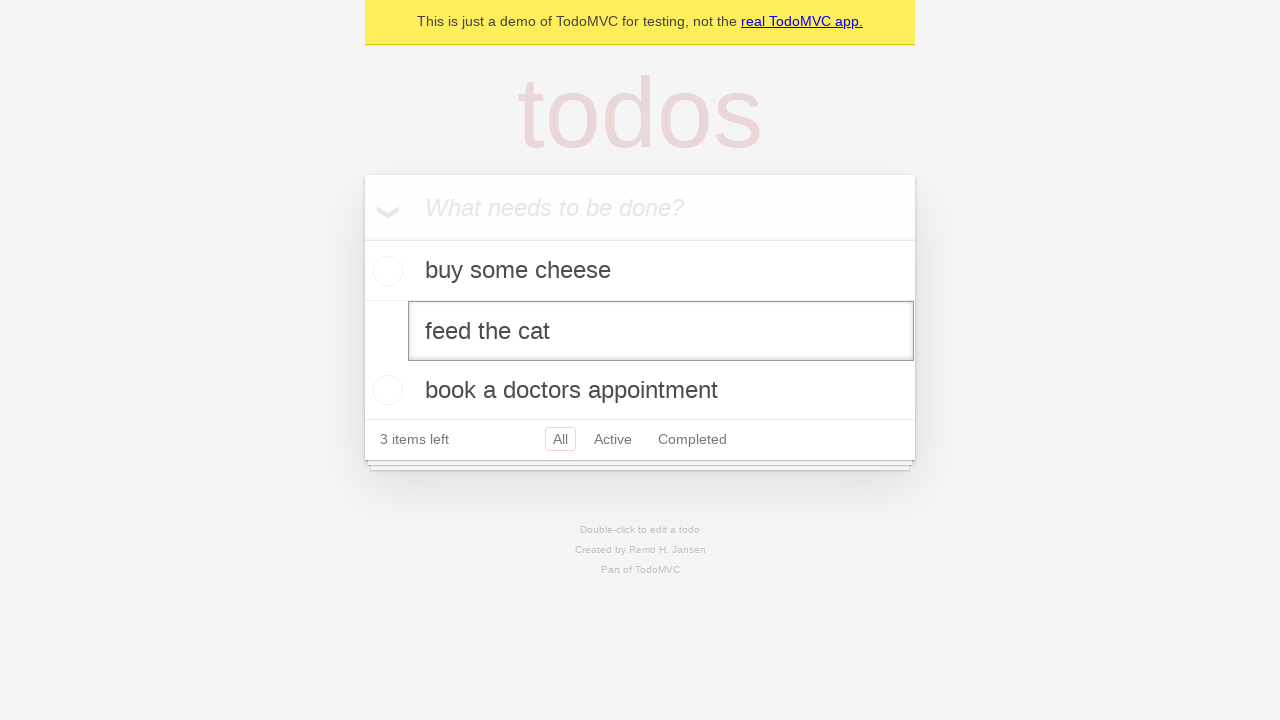

Filled edit input with text containing leading and trailing whitespace on internal:testid=[data-testid="todo-item"s] >> nth=1 >> internal:role=textbox[nam
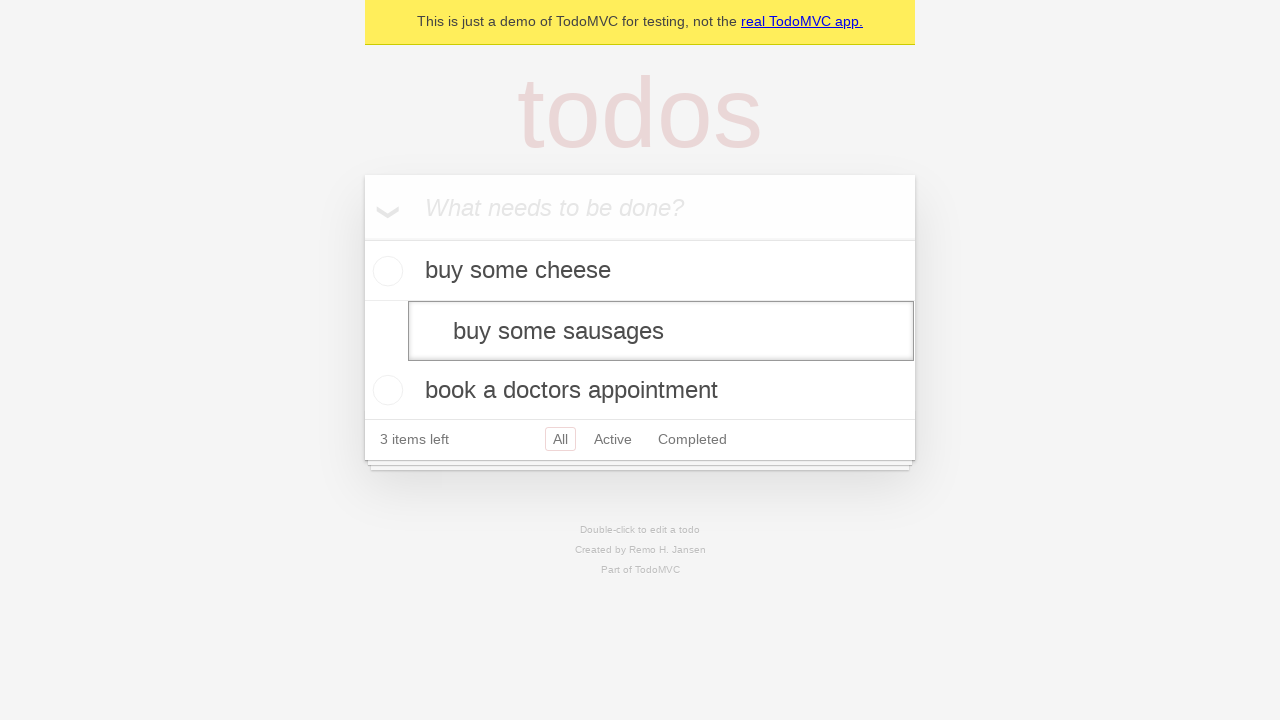

Pressed Enter to confirm edited todo text, verifying whitespace is trimmed on internal:testid=[data-testid="todo-item"s] >> nth=1 >> internal:role=textbox[nam
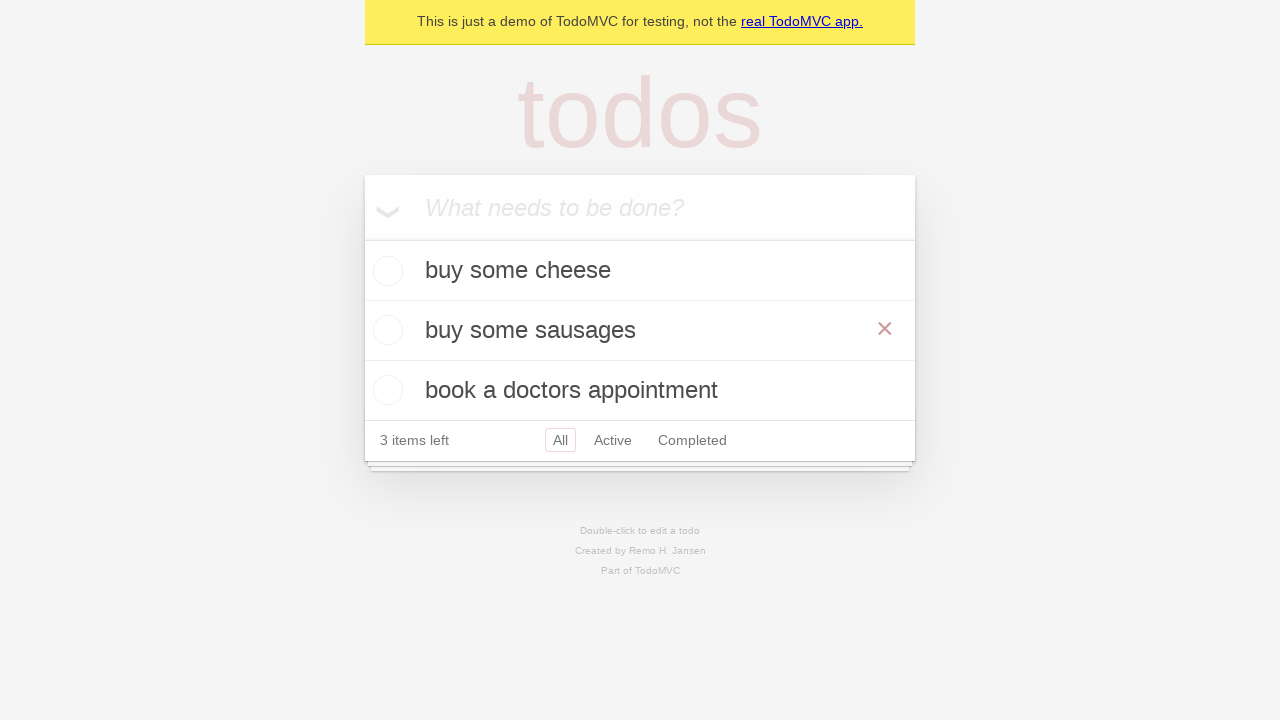

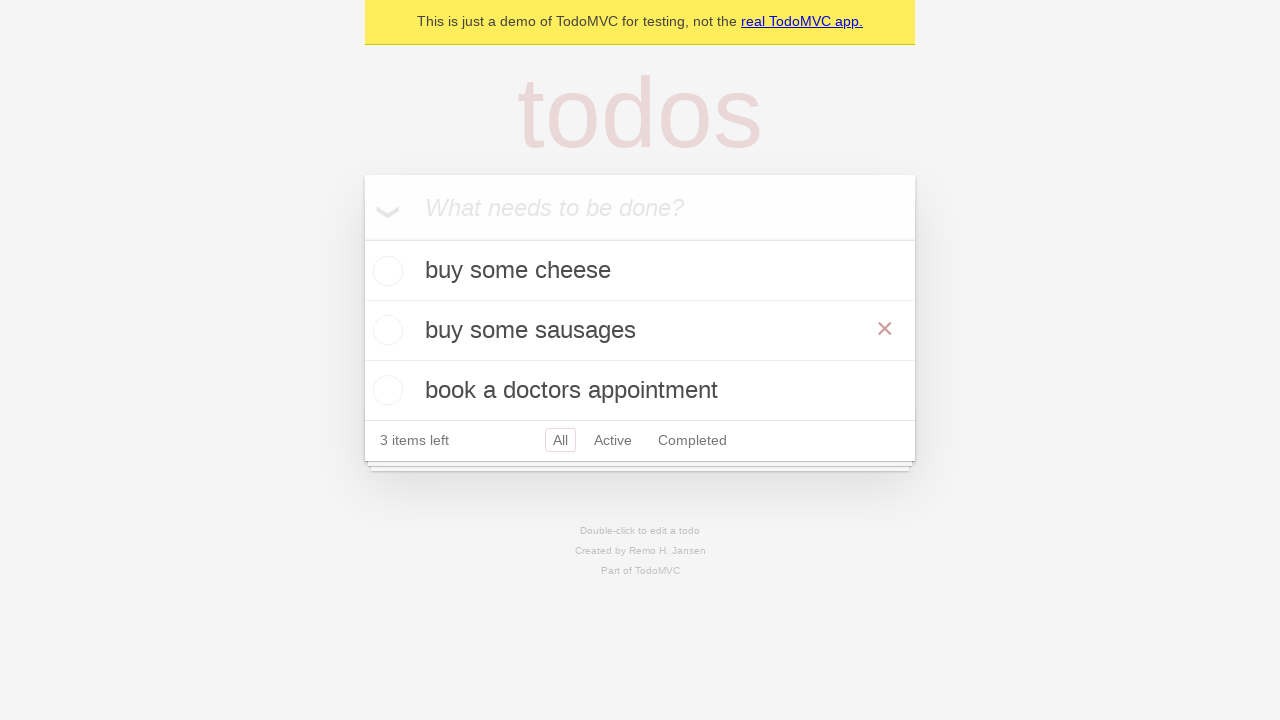